Tests a practice form by scrolling the page and filling in personal information fields including first name, last name, and phone number.

Starting URL: https://demoqa.com/automation-practice-form

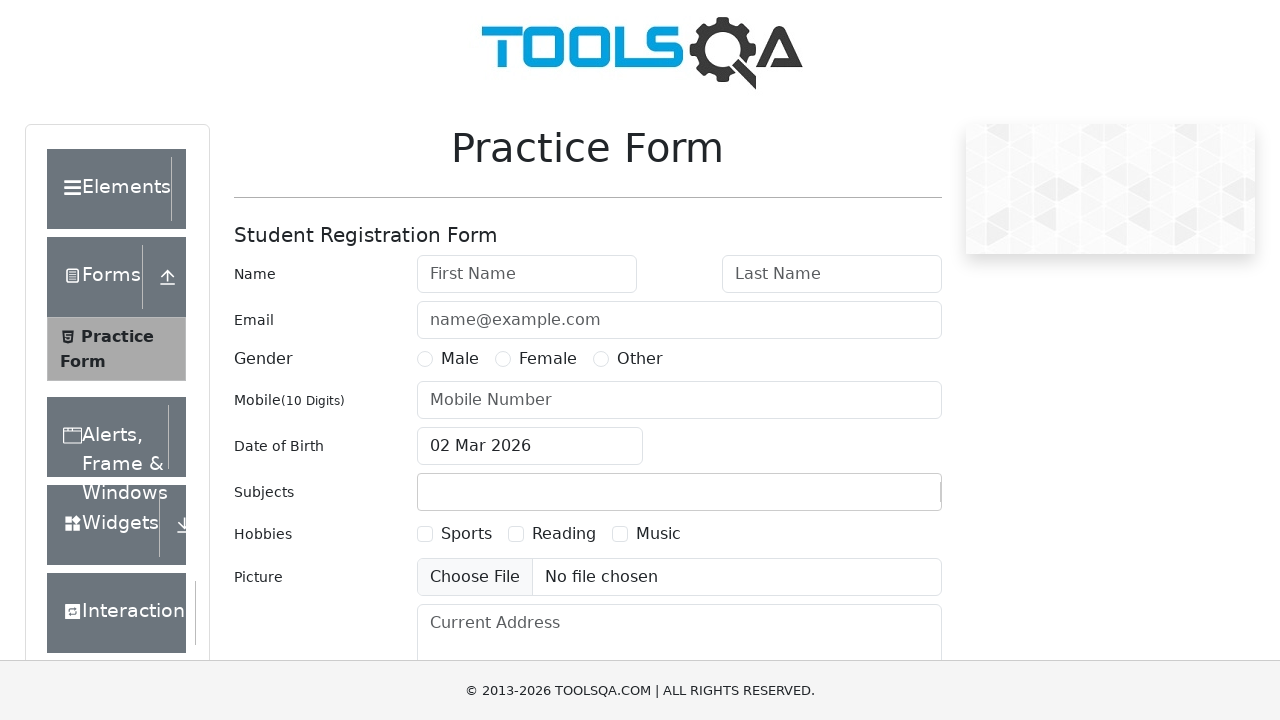

Scrolled down the page to reveal form elements
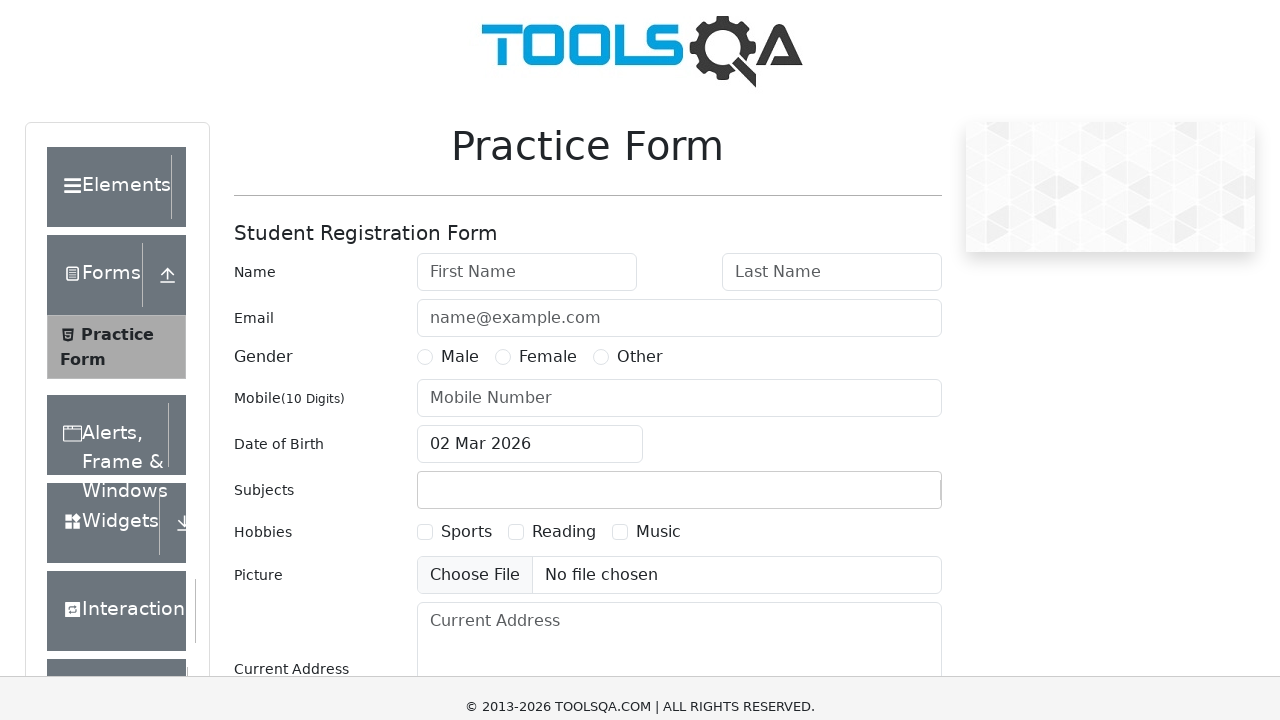

Filled first name field with 'test' on #firstName
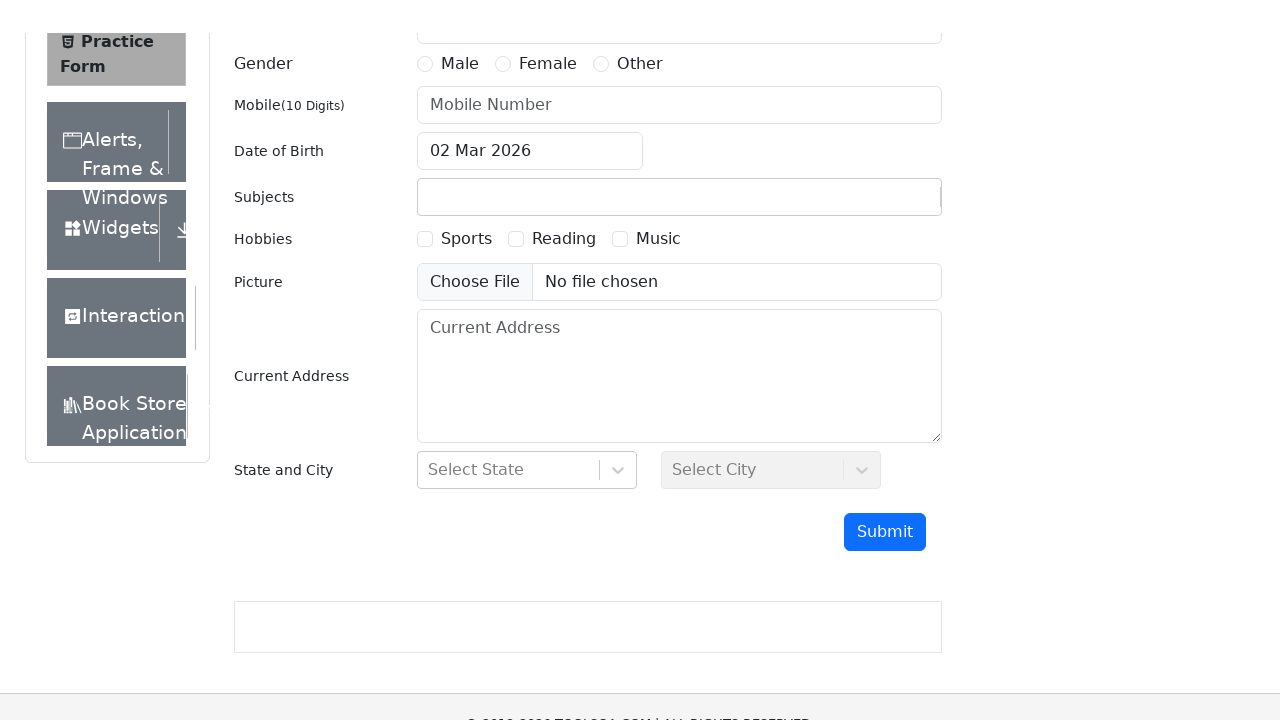

Filled last name field with 'lastname' on #lastName
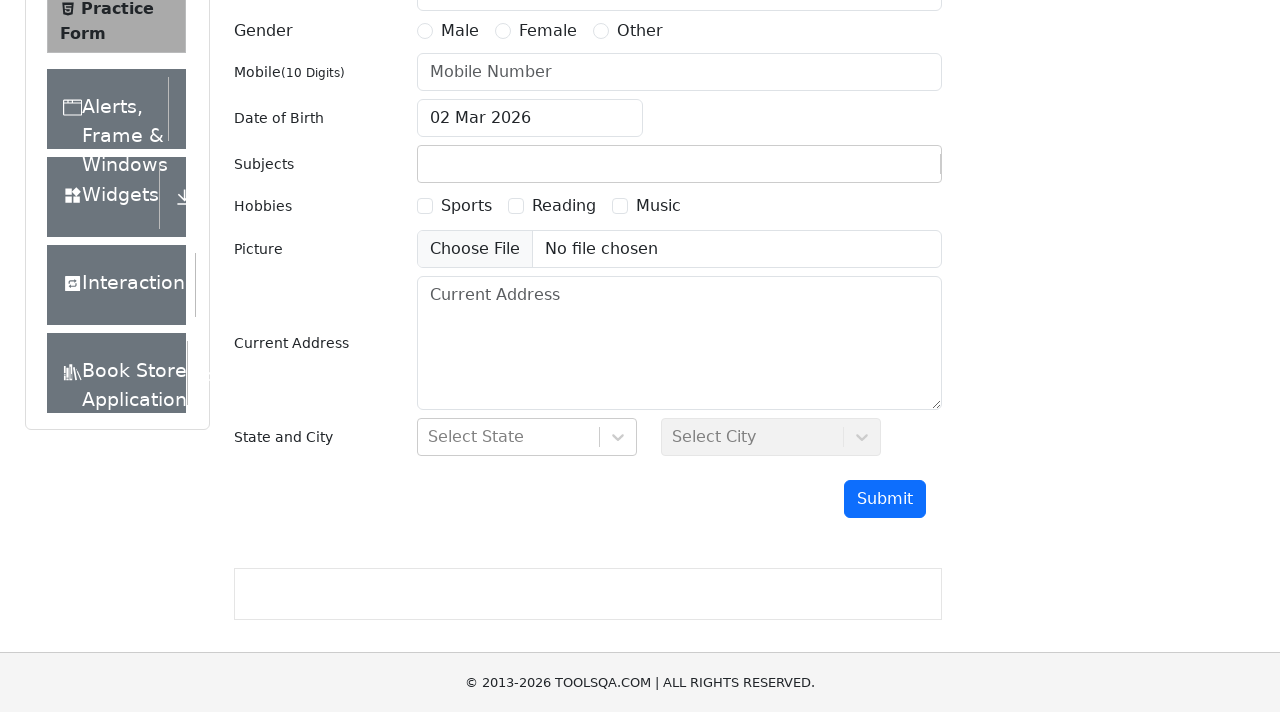

Filled phone number field with '1234567891' on #userNumber
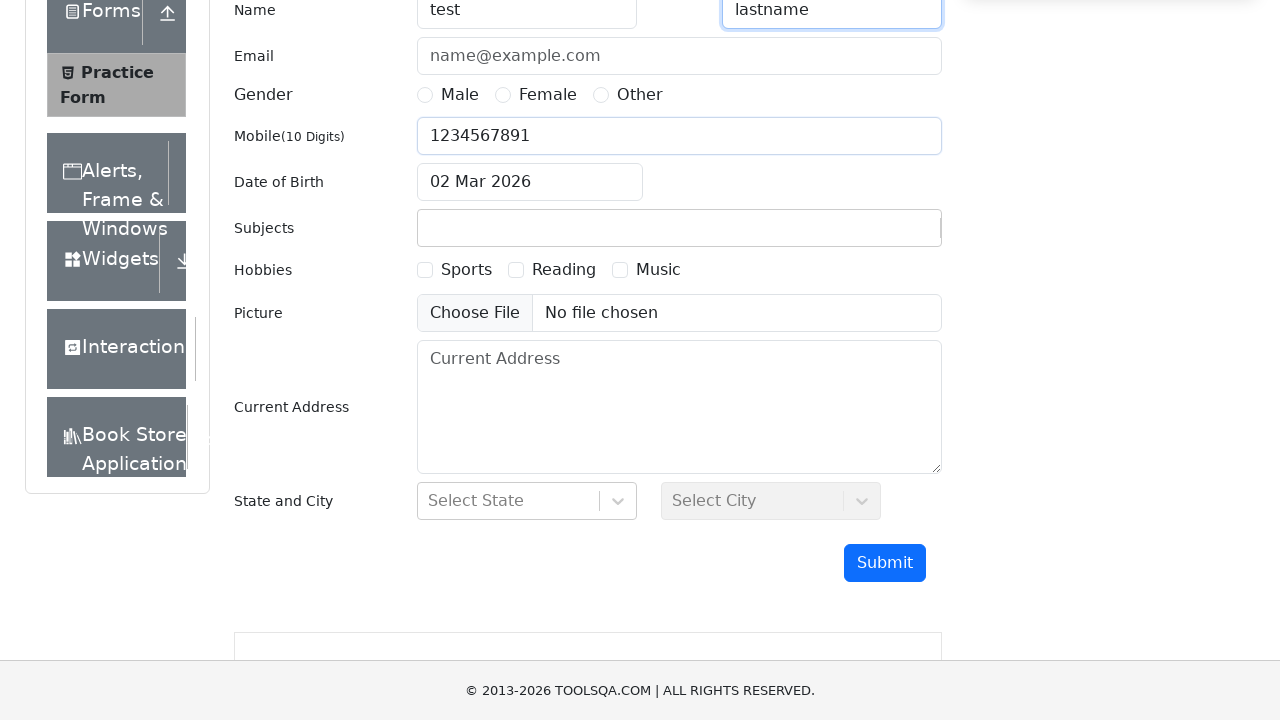

Verified phone number field contains '1234567891'
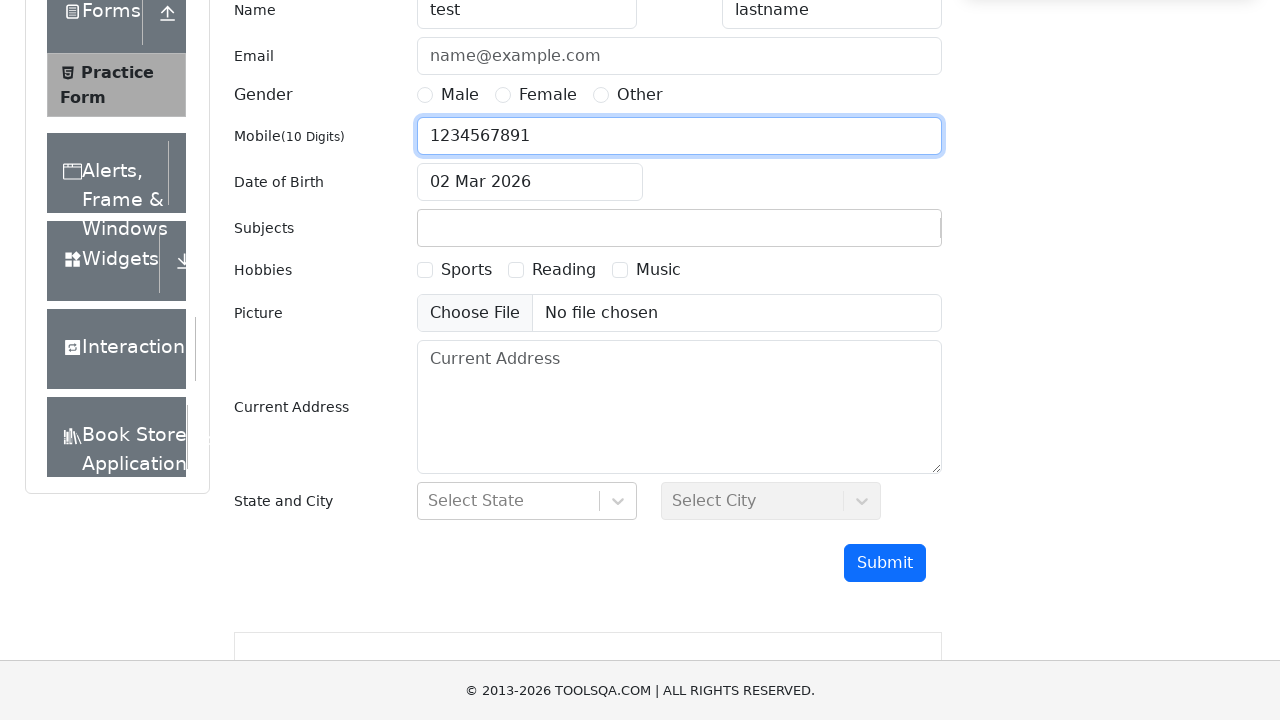

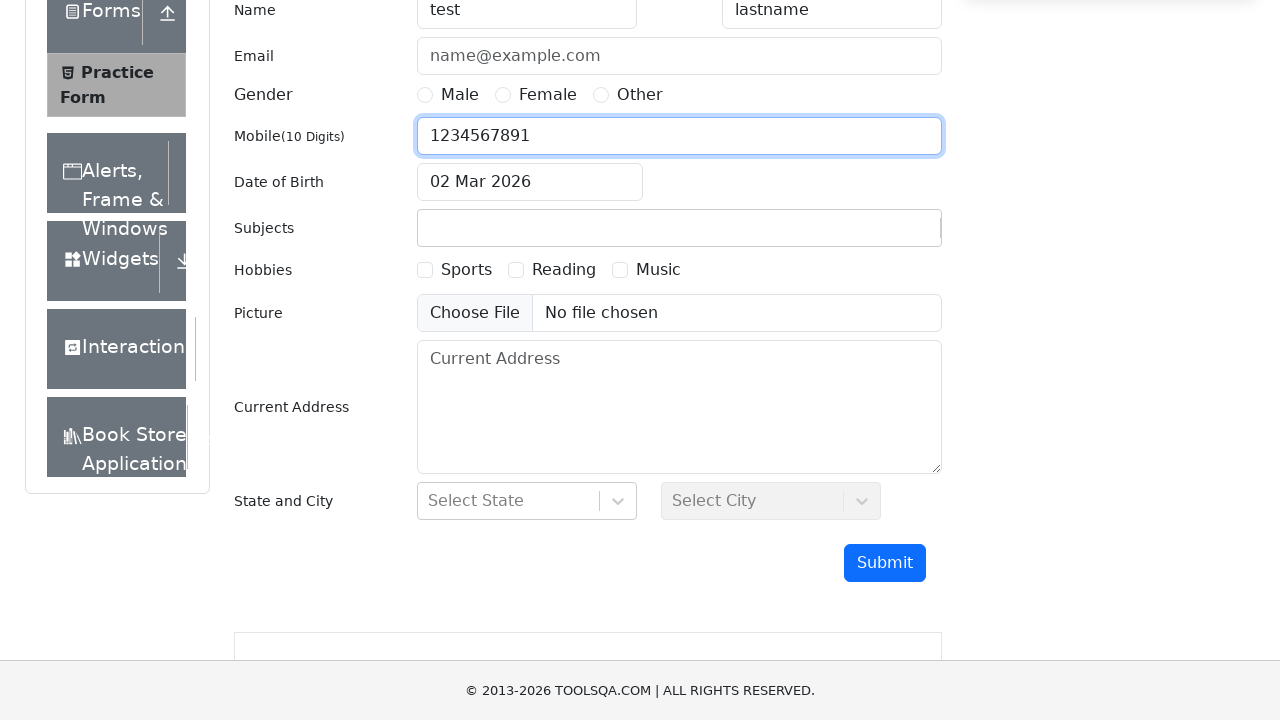